Tests radio button selection functionality by clicking a radio button and verifying it becomes selected on an automation practice page.

Starting URL: https://rahulshettyacademy.com/AutomationPractice/

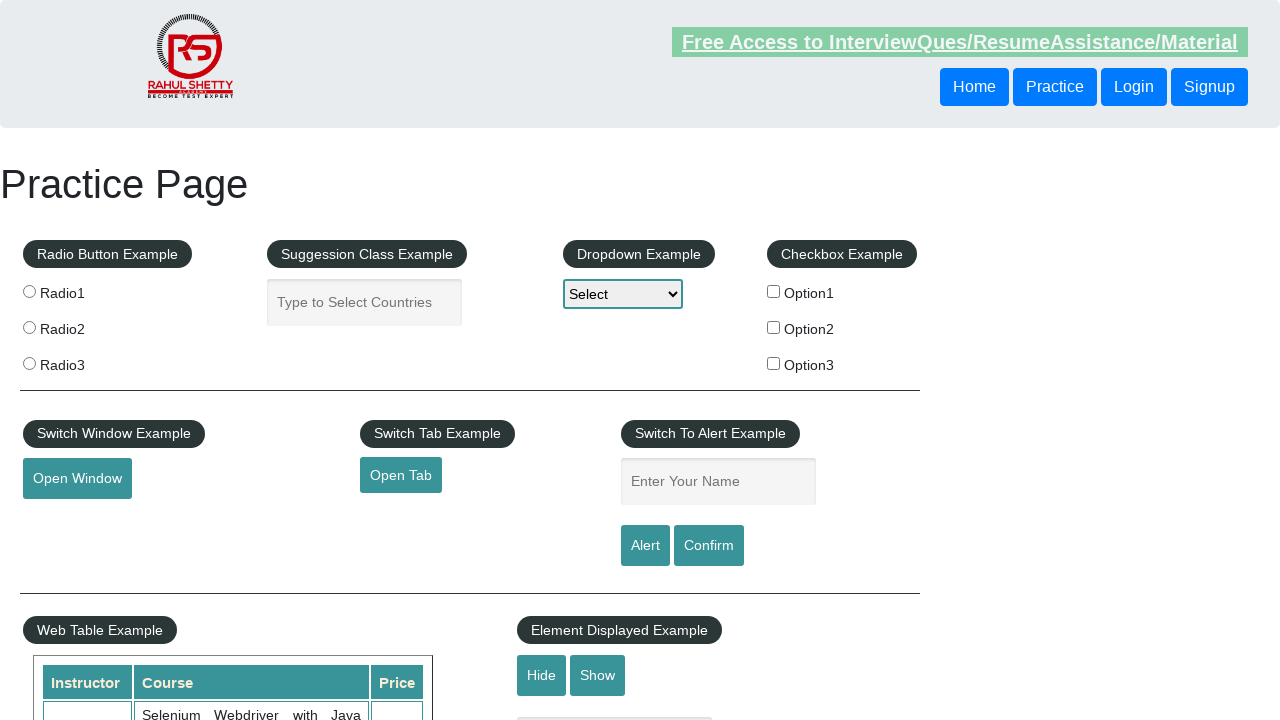

Clicked the first radio button in the fieldset at (29, 291) on xpath=//html/body/div[1]/div[1]/fieldset/label[1]/input
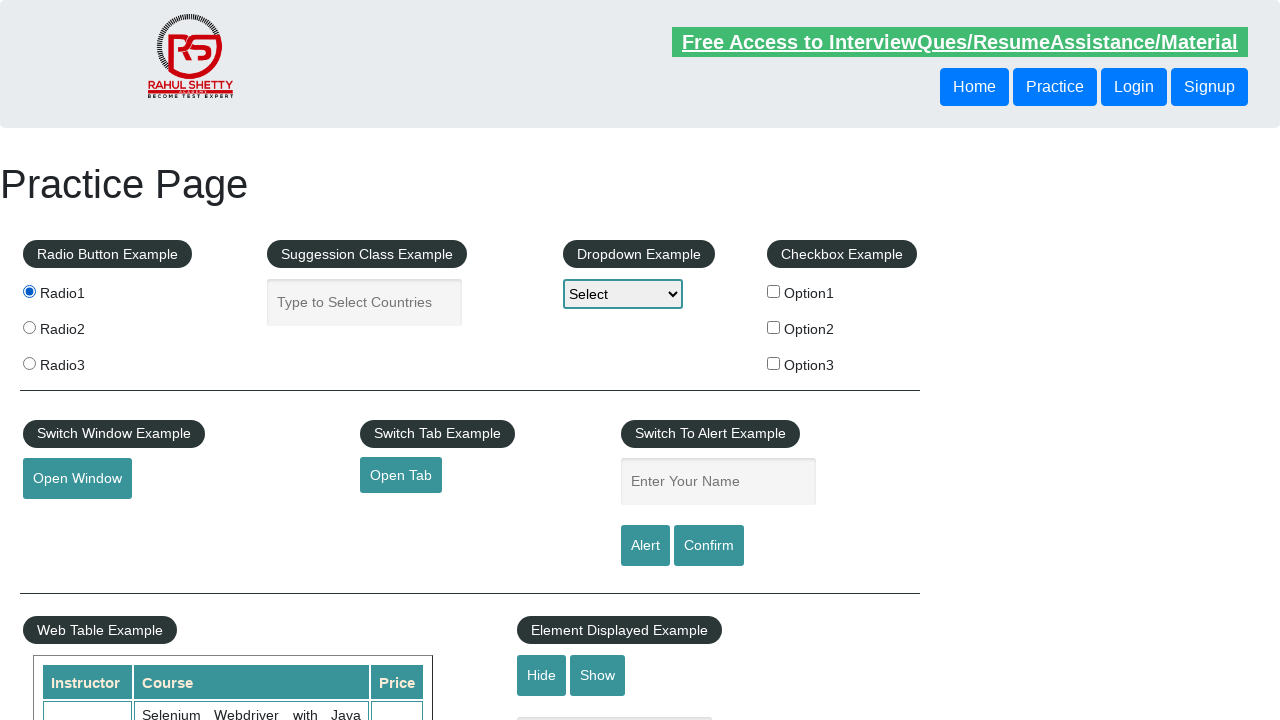

Verified radio button is checked
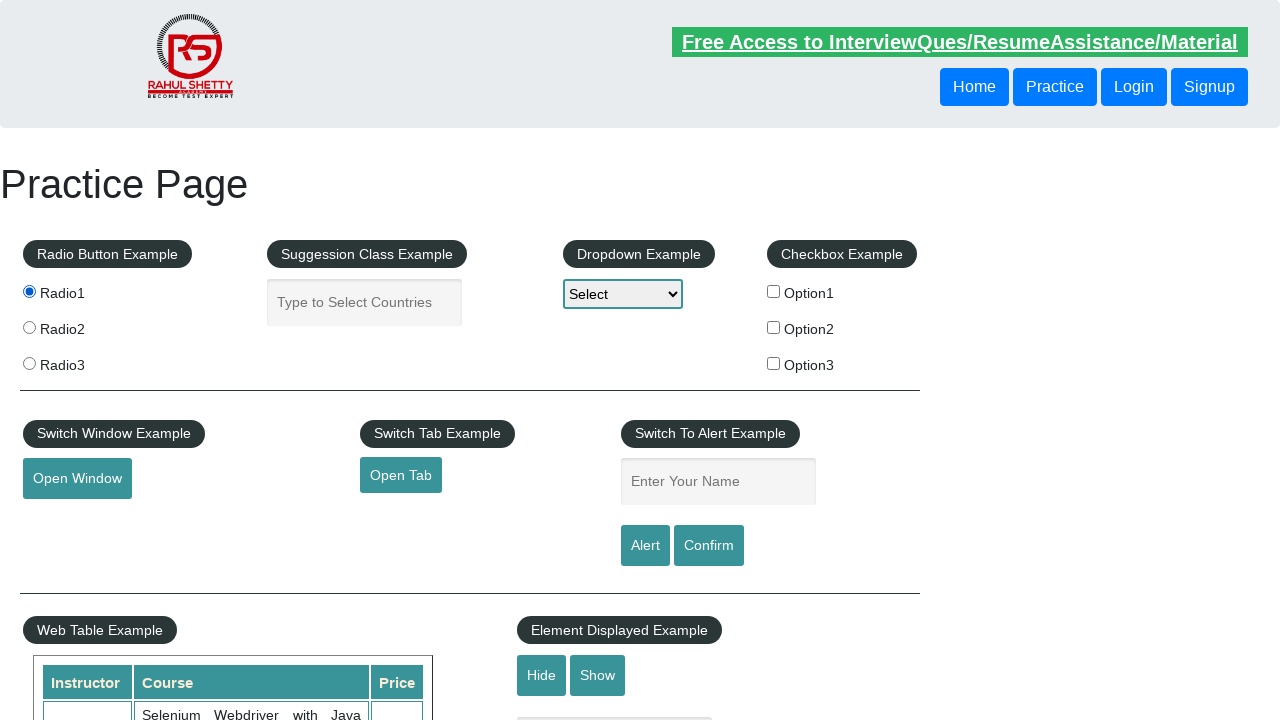

Assertion passed: Radio button is selected
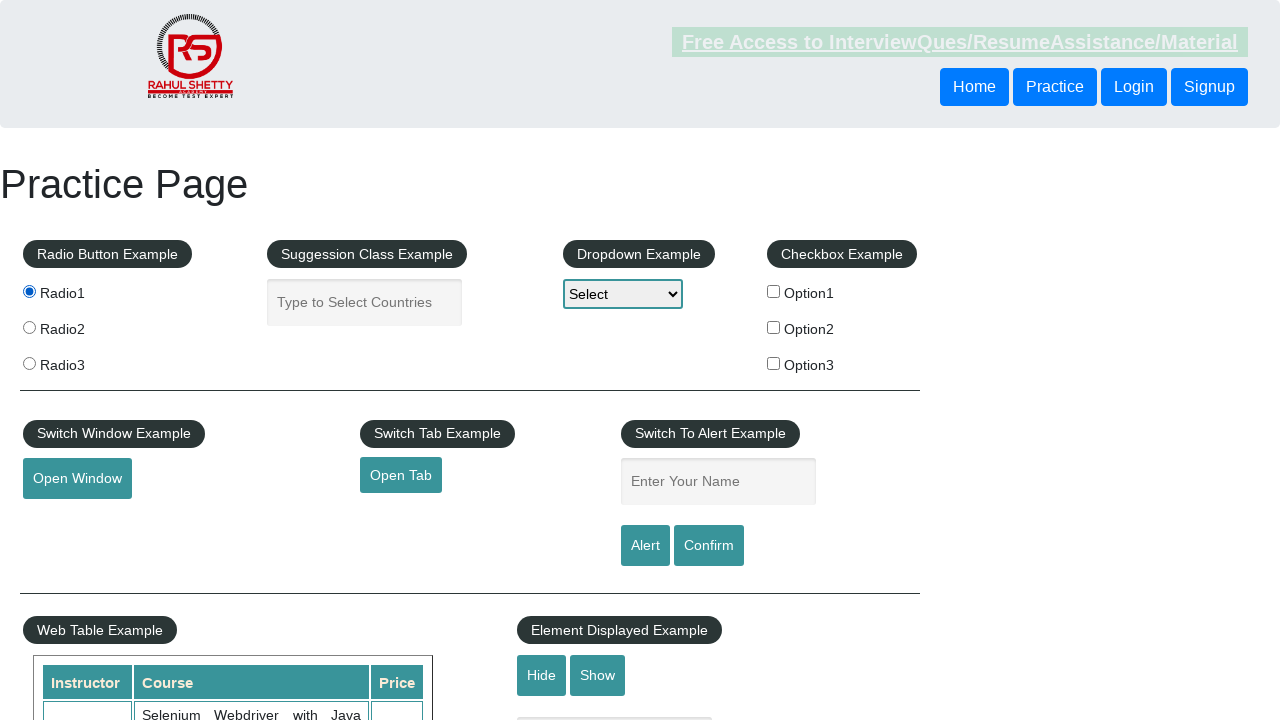

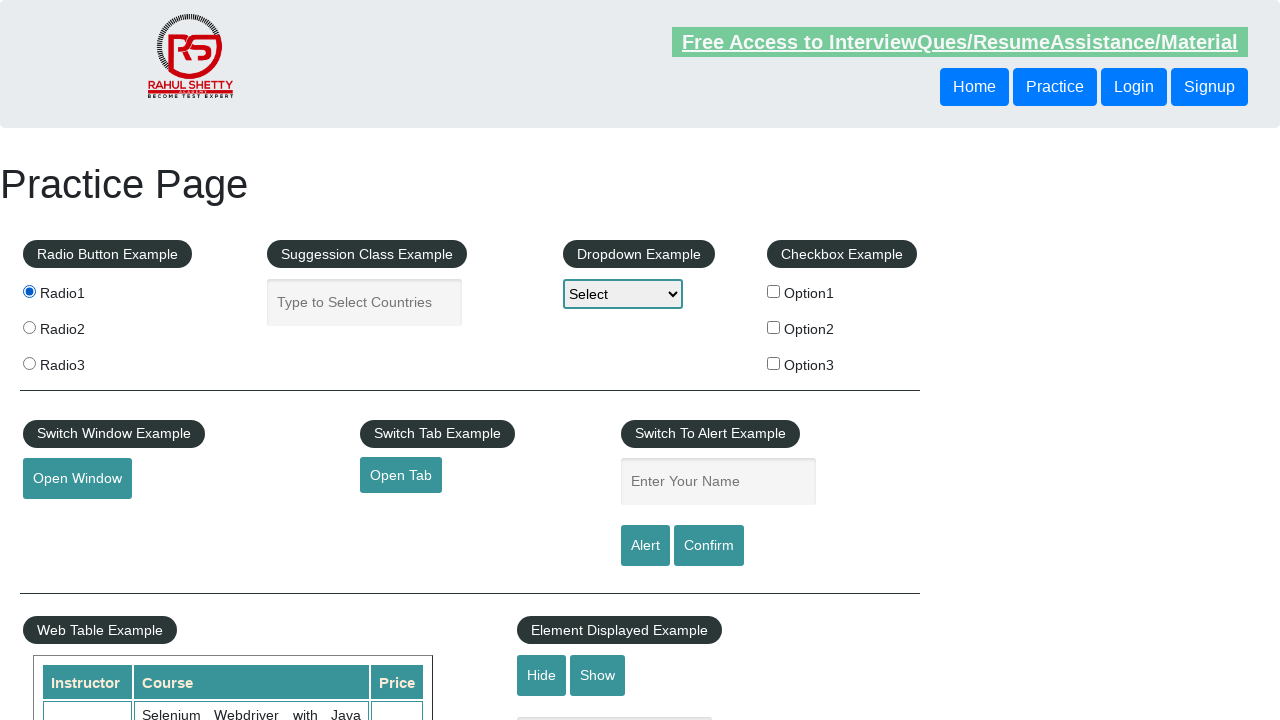